Tests clicking a success button on a UI study page after waiting for it to become clickable. The test maximizes the window and interacts with a button element.

Starting URL: https://vip.ceshiren.com/#/ui_study

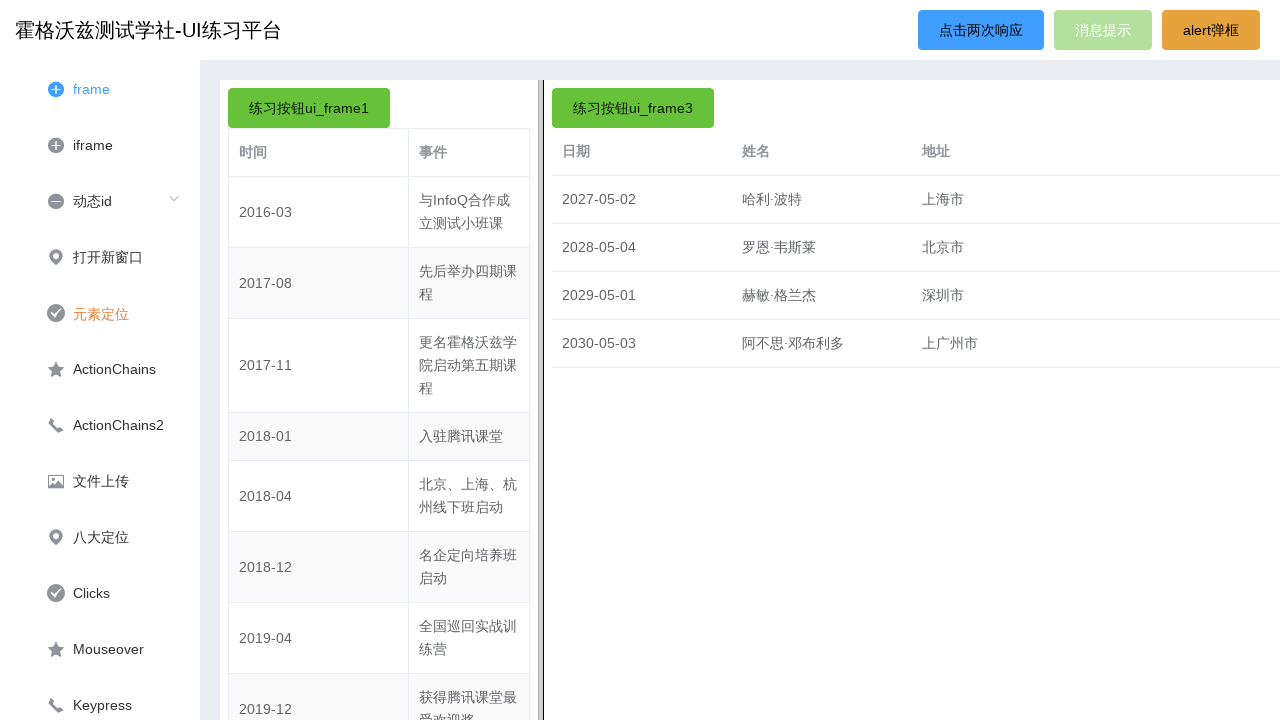

Set viewport to 1920x1080
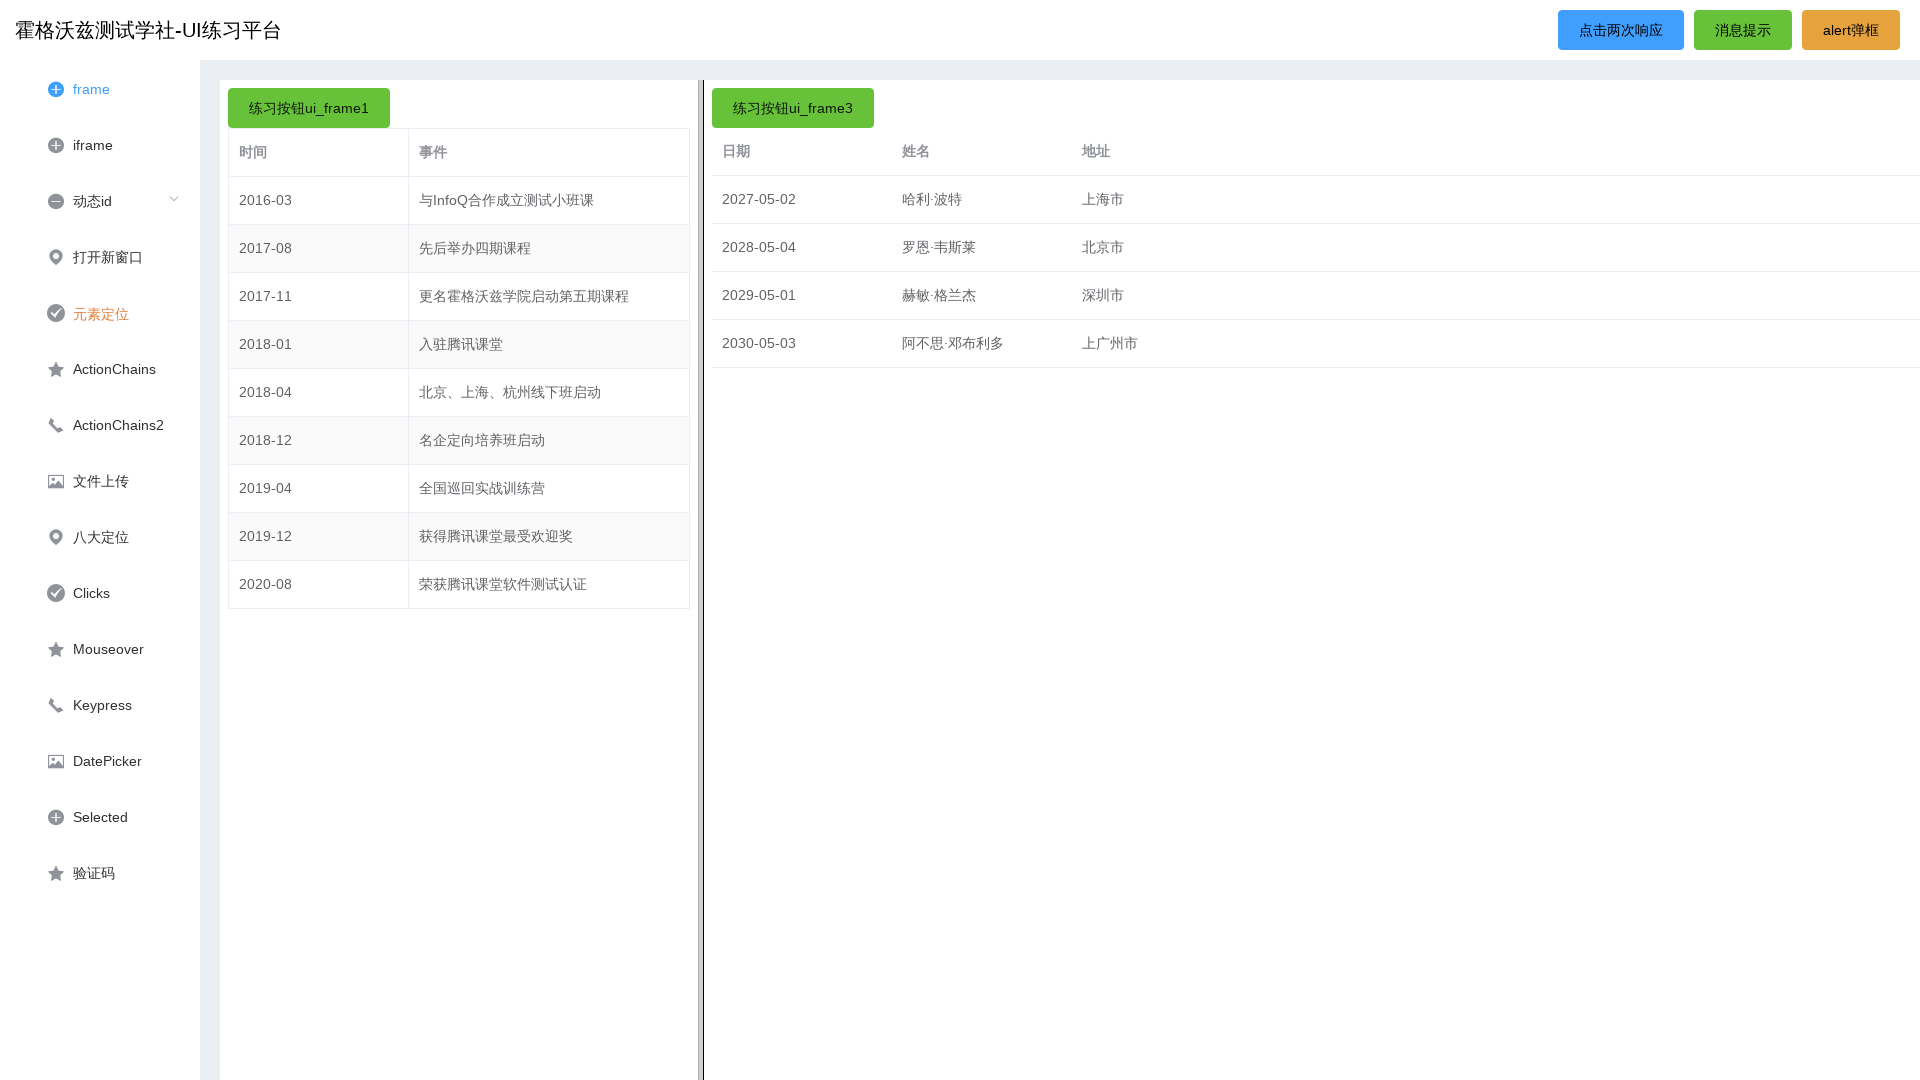

Success button became visible
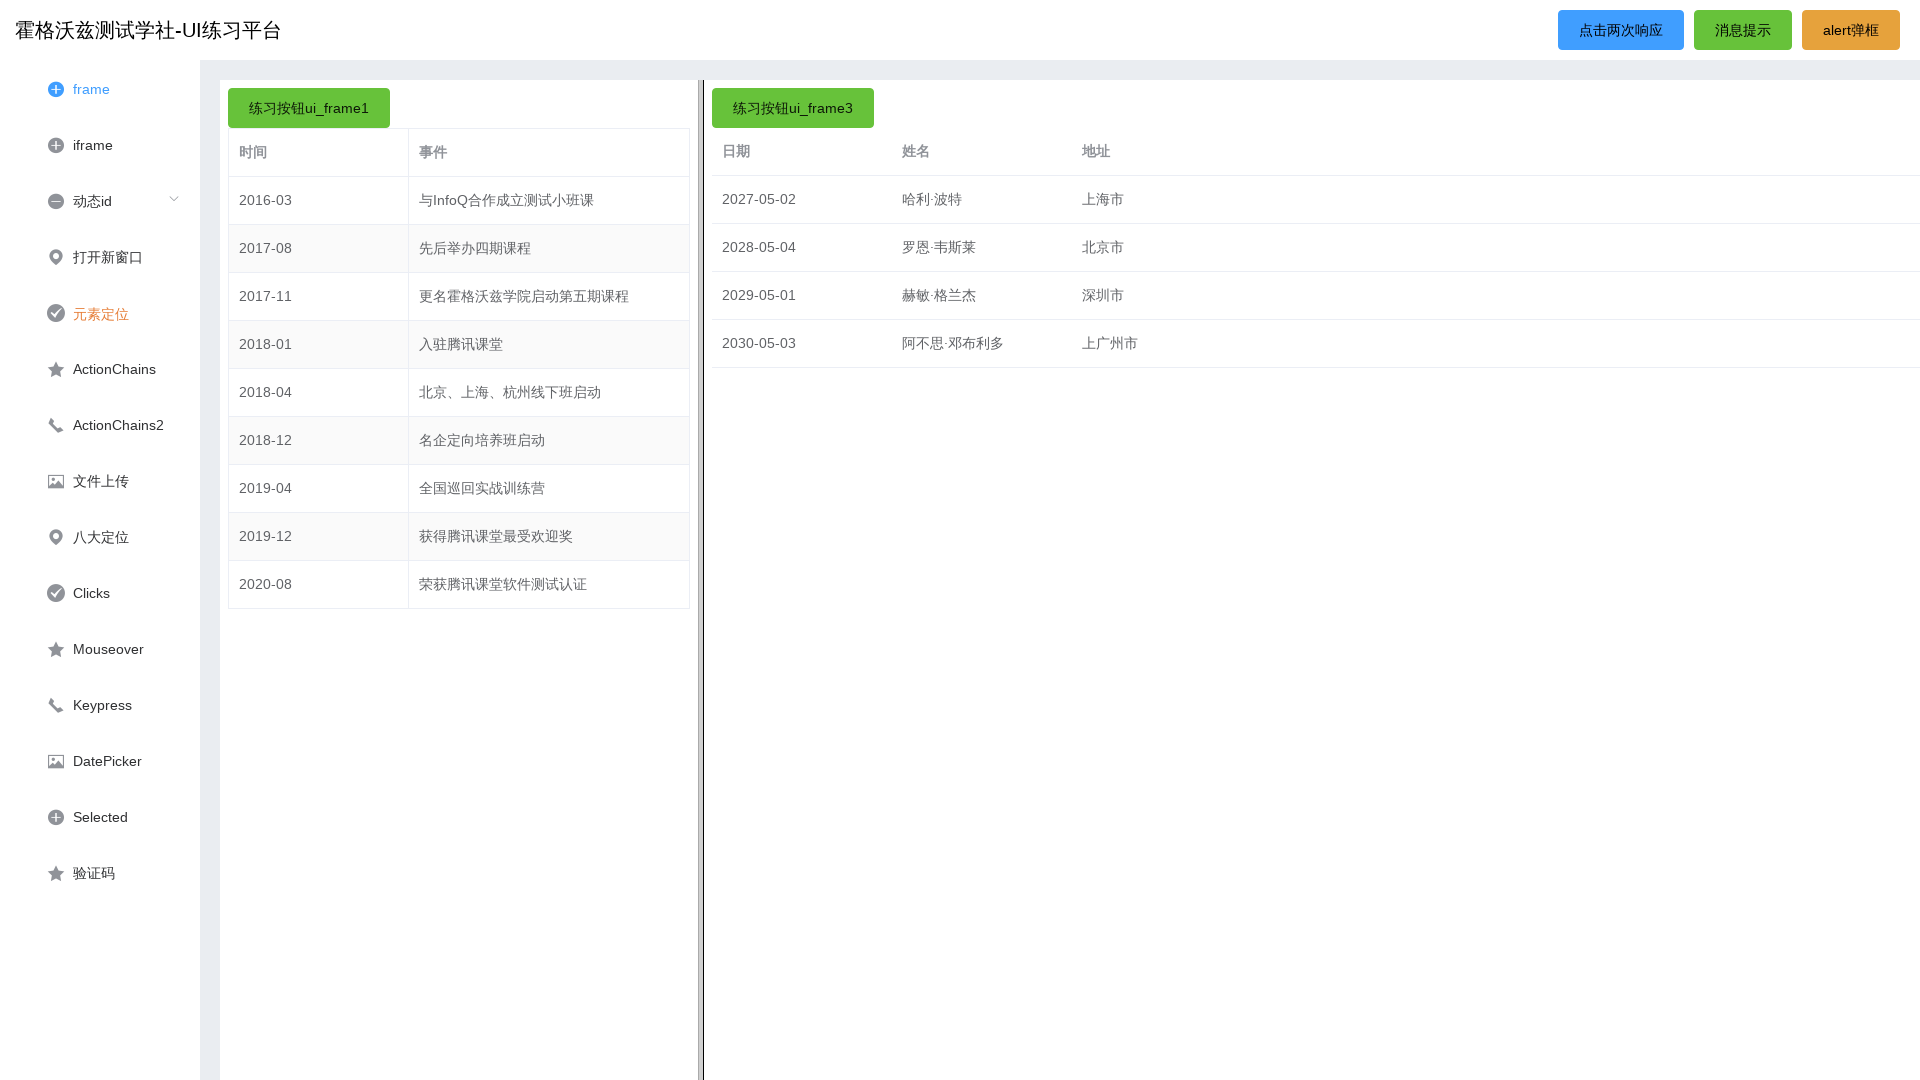

Clicked the success button at (1743, 30) on #success_btn > span
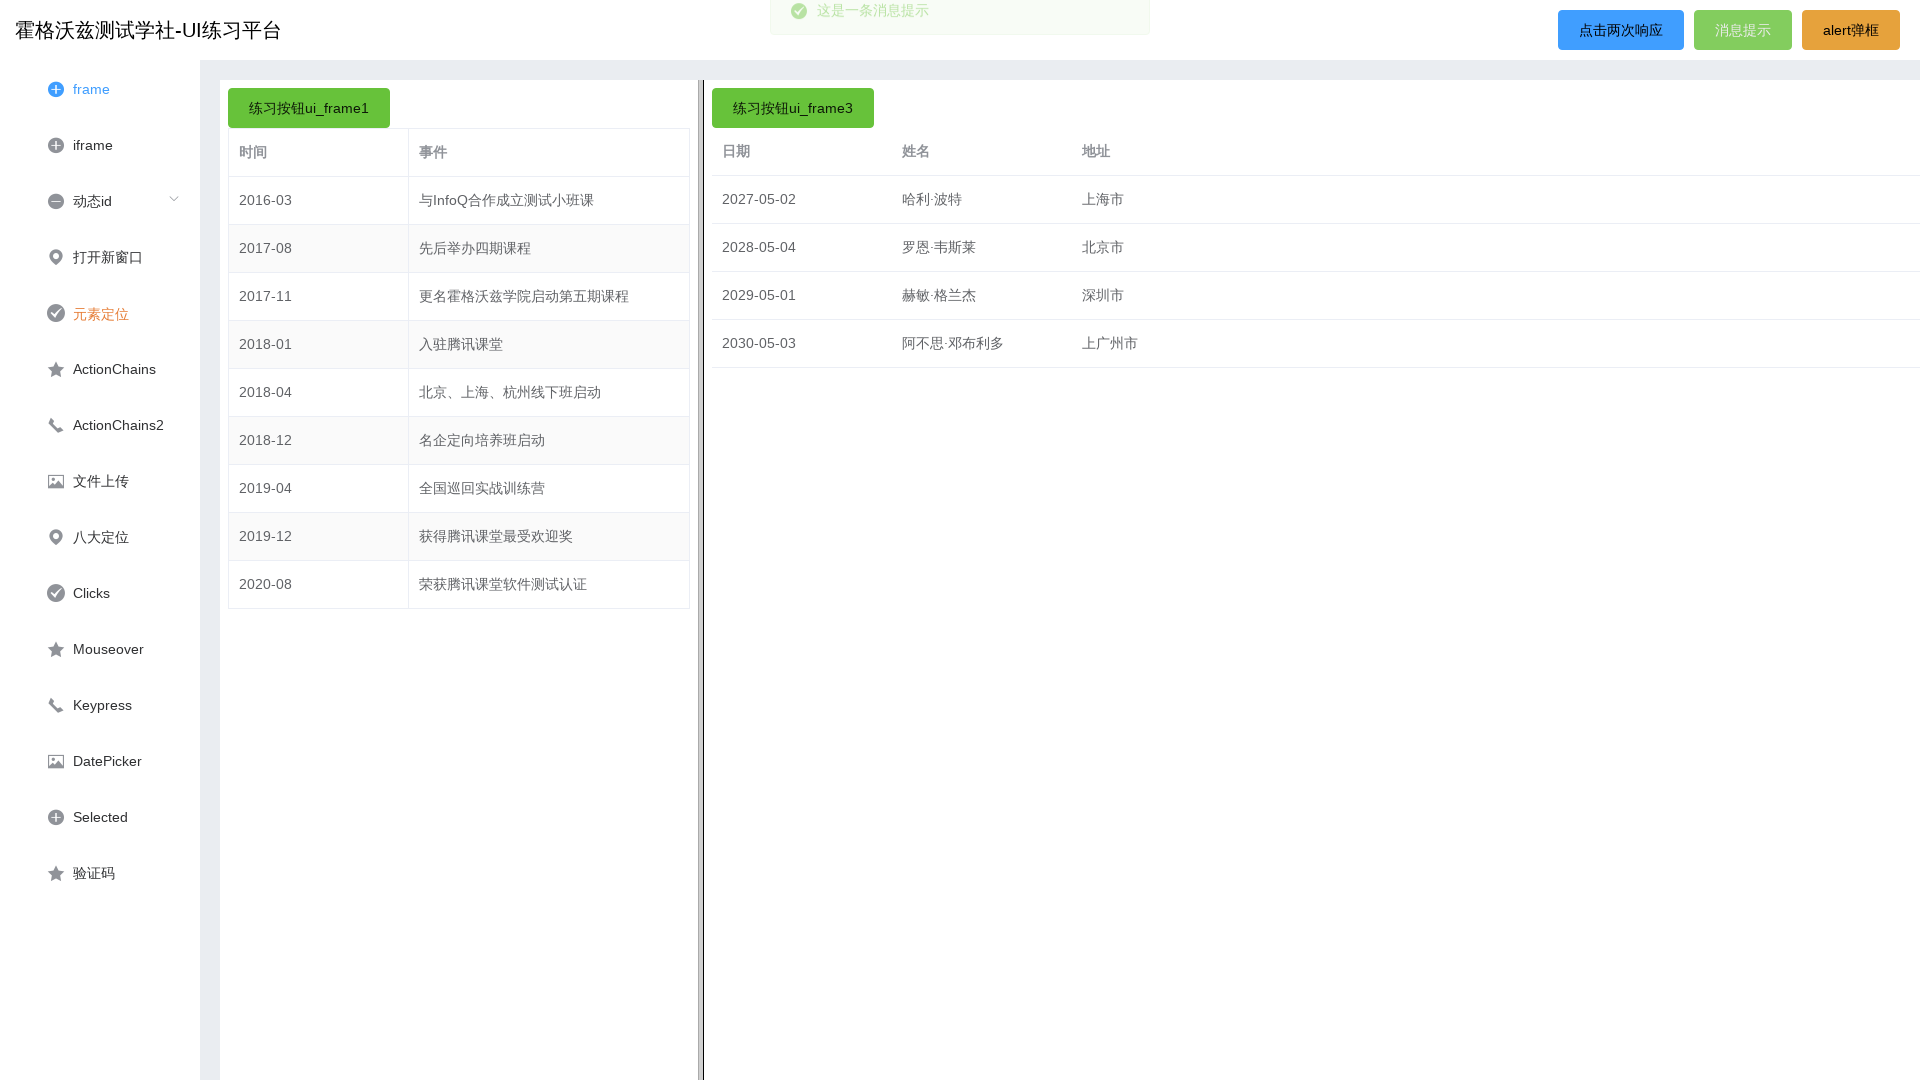

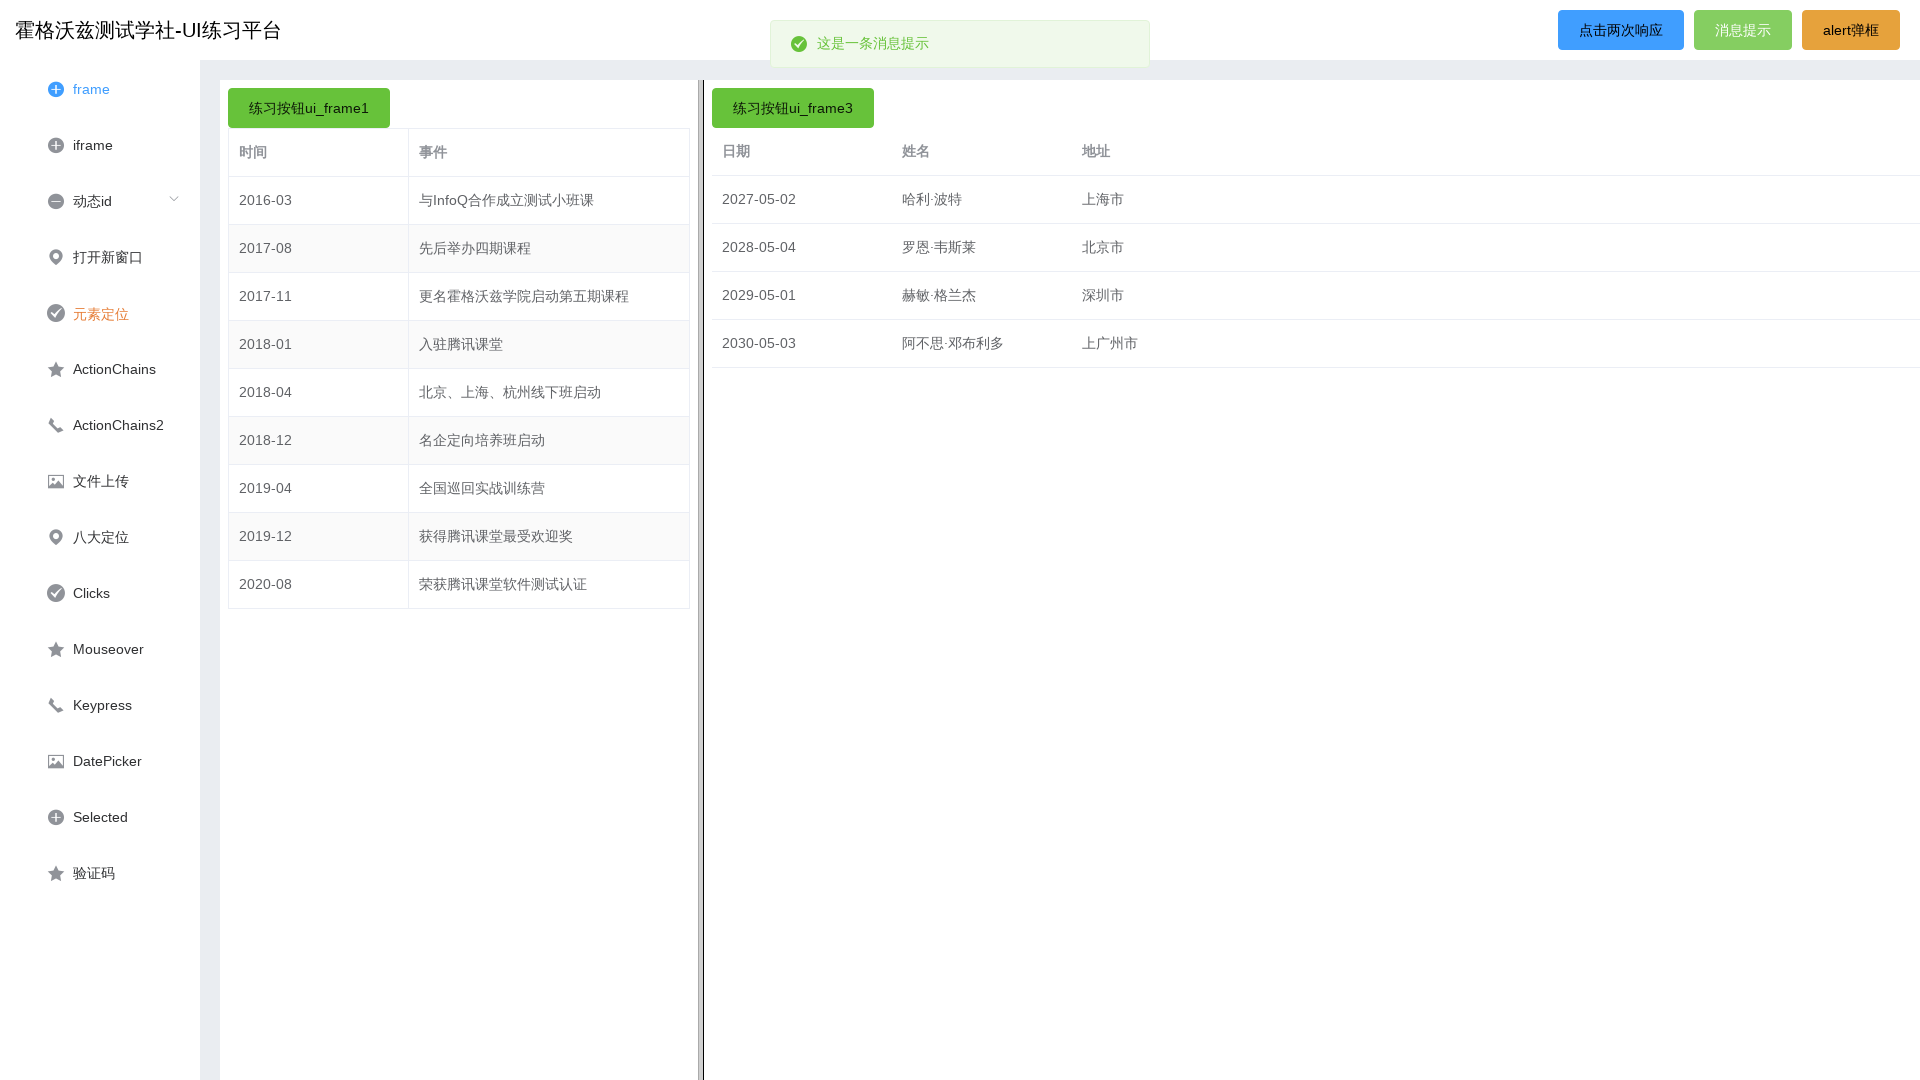